Tests job search functionality on SENA employment agency portal by entering a search query and changing the results display count

Starting URL: https://agenciapublicadeempleo.sena.edu.co/spe-web/spe/public/buscadorVacante?solicitudId=mecanico

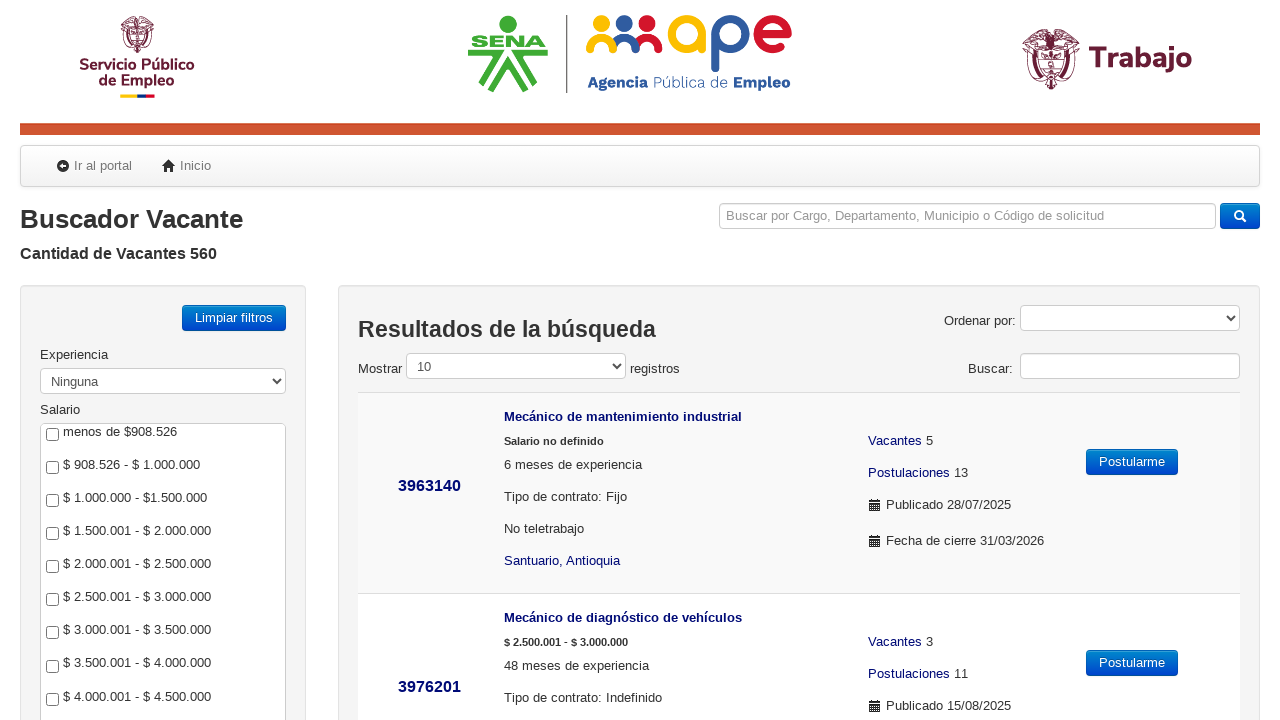

Search input field loaded on SENA employment portal
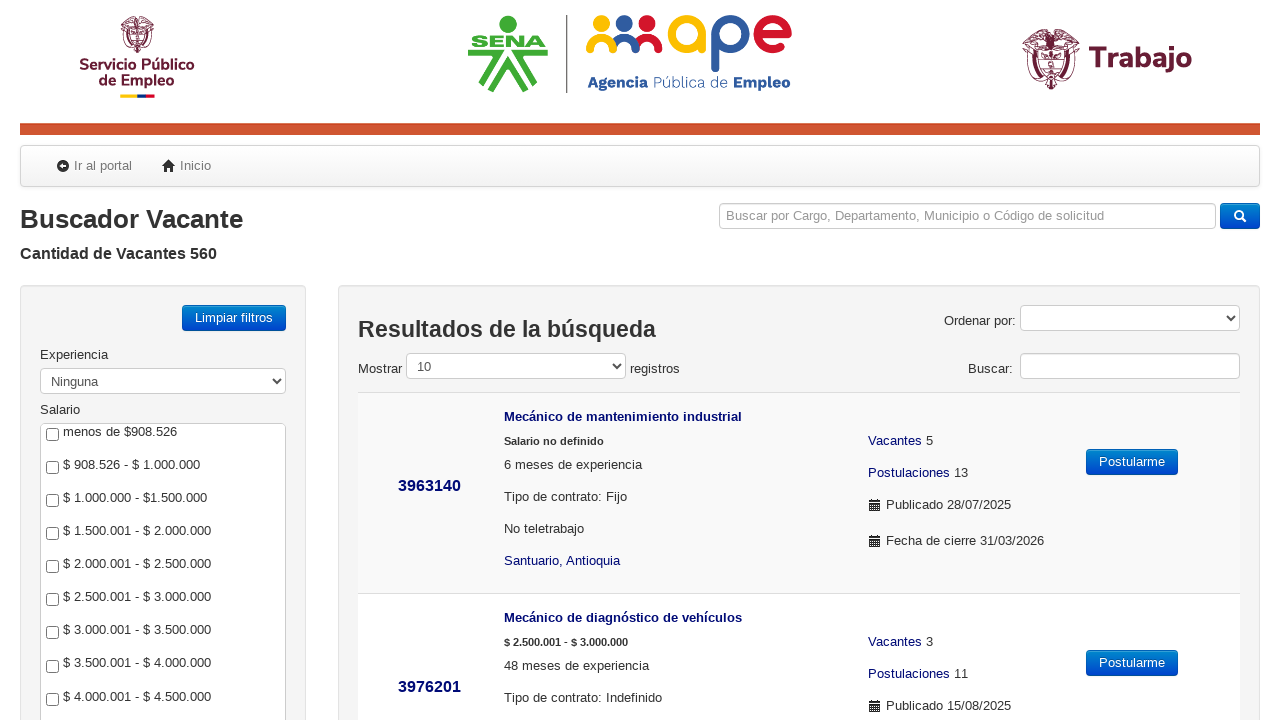

Entered 'Mecanico' in job search field on input[name="solicitudId"]
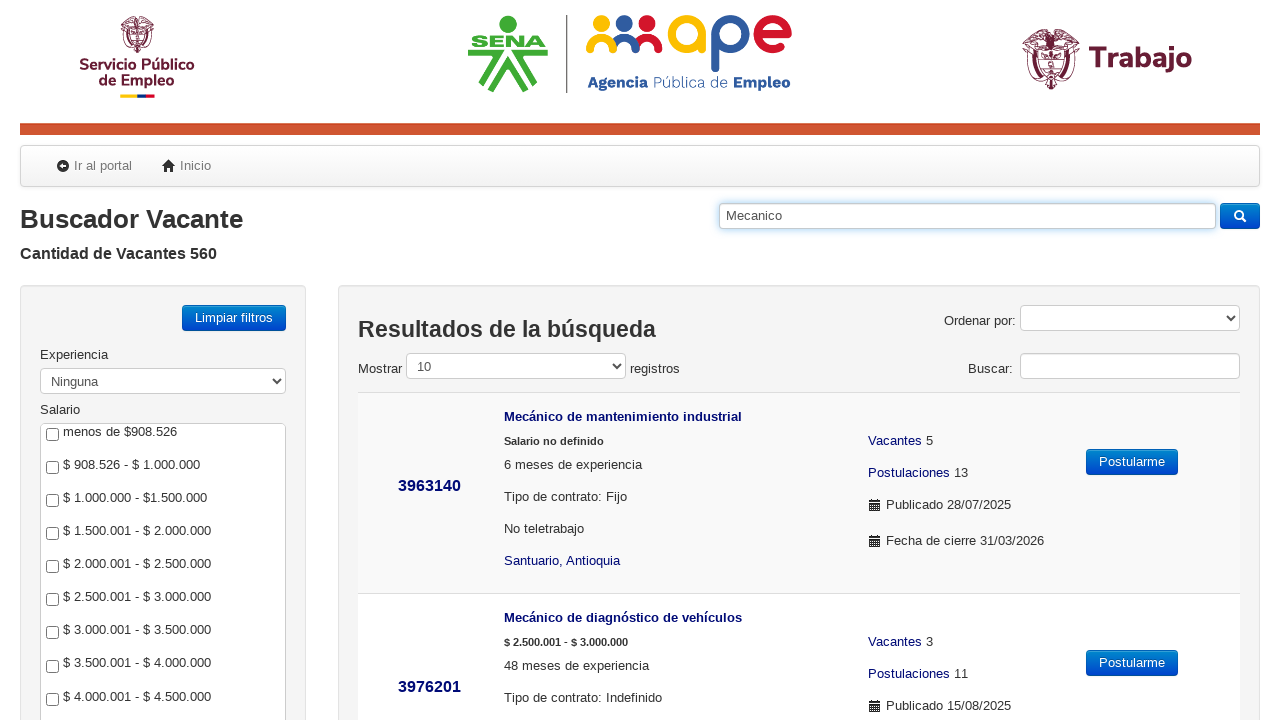

Pressed Enter to execute job search
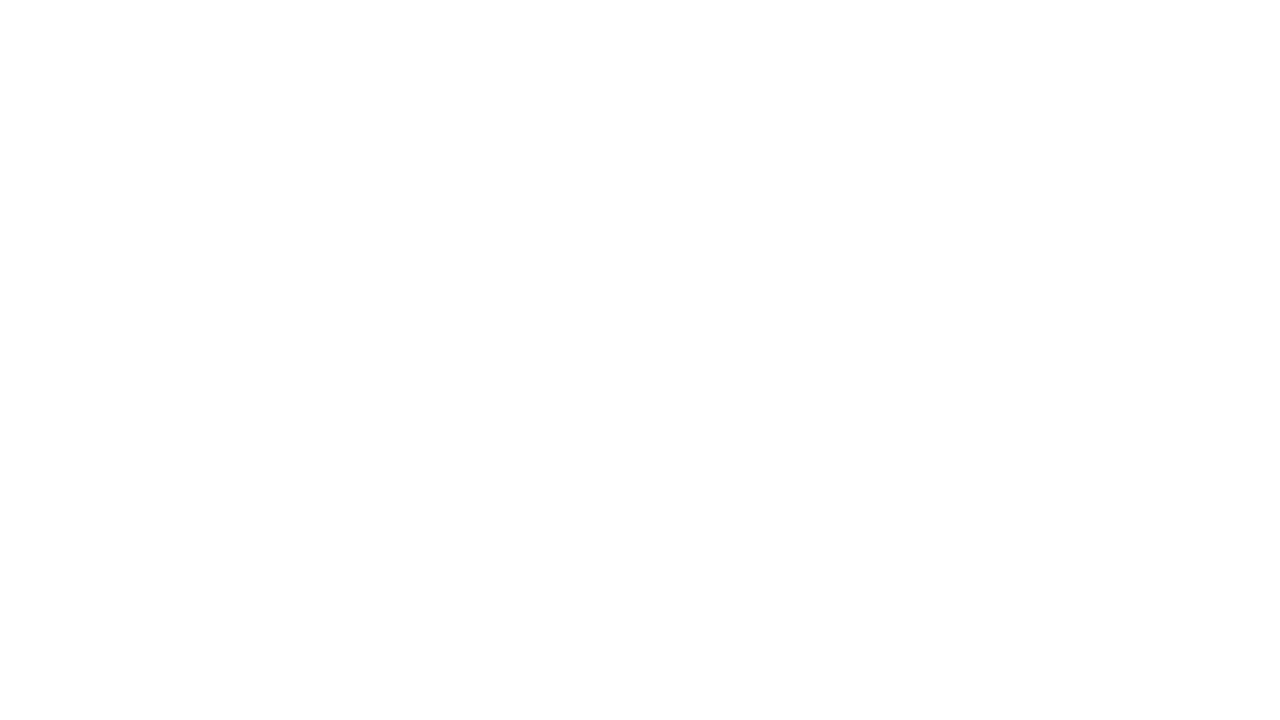

Search results table loaded successfully
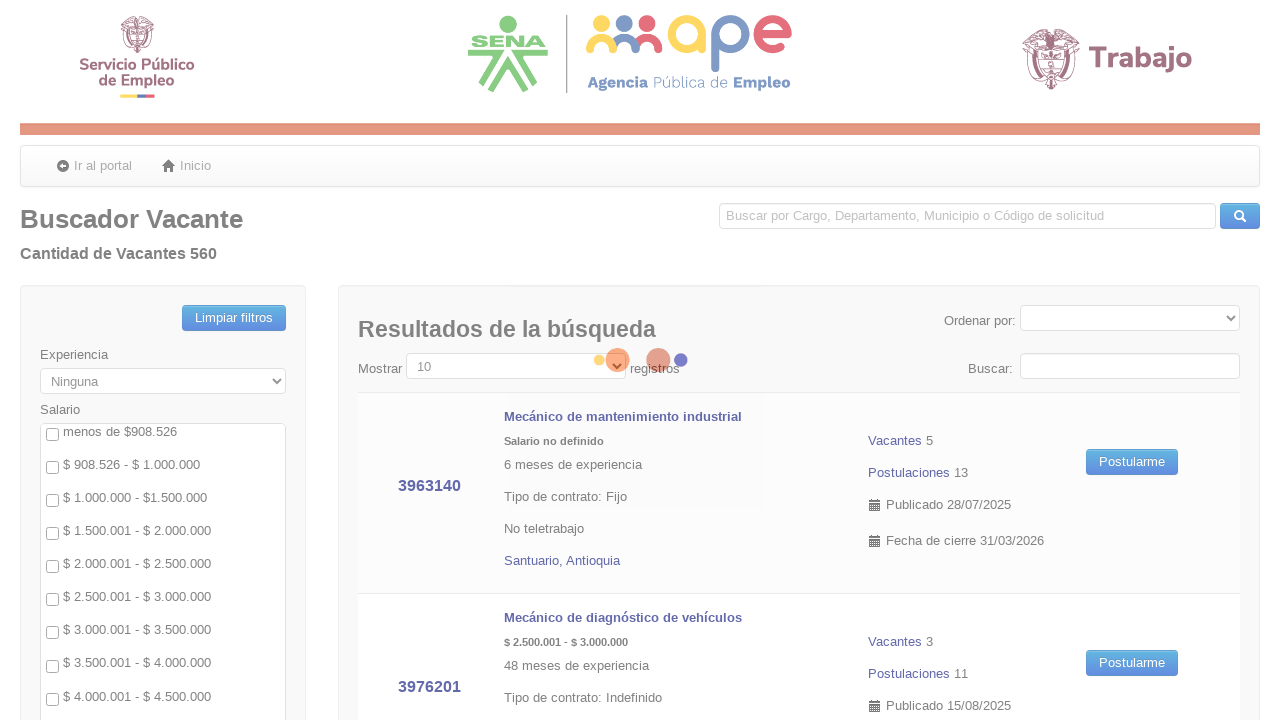

Changed results display to show 100 items per page on select[name="buscar-solicitud-public_length"]
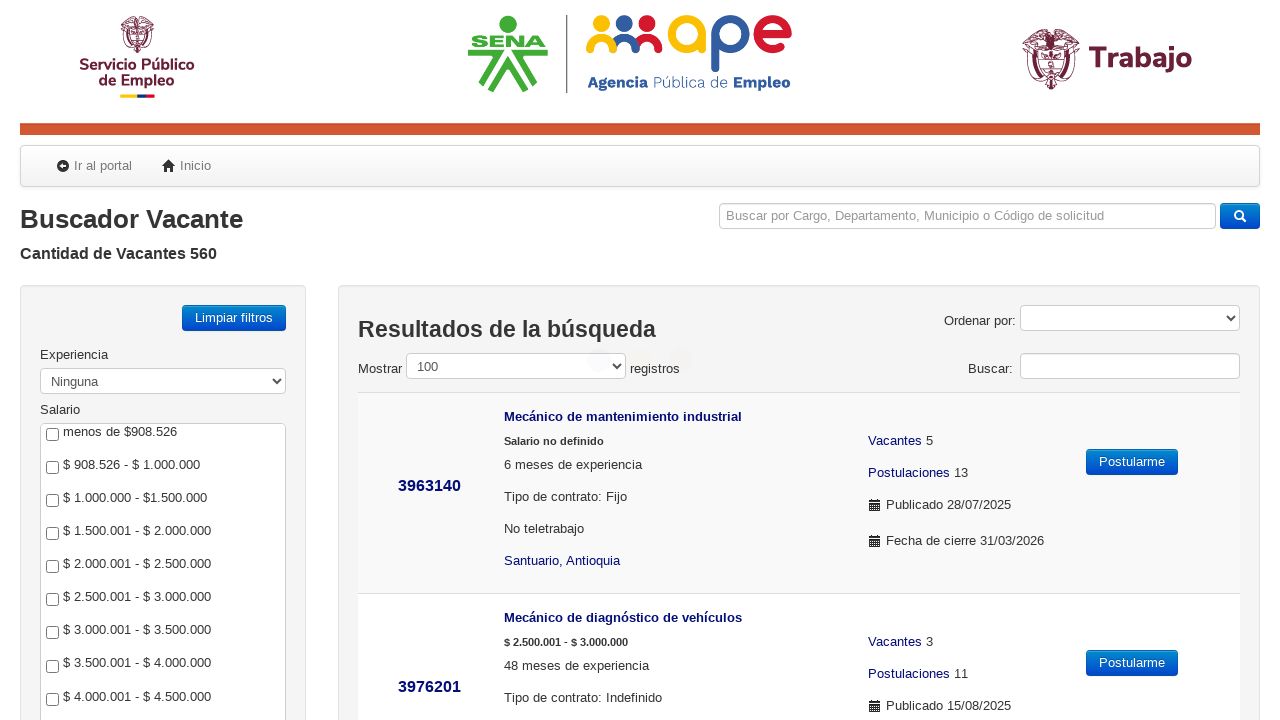

Job listing results displayed and verified
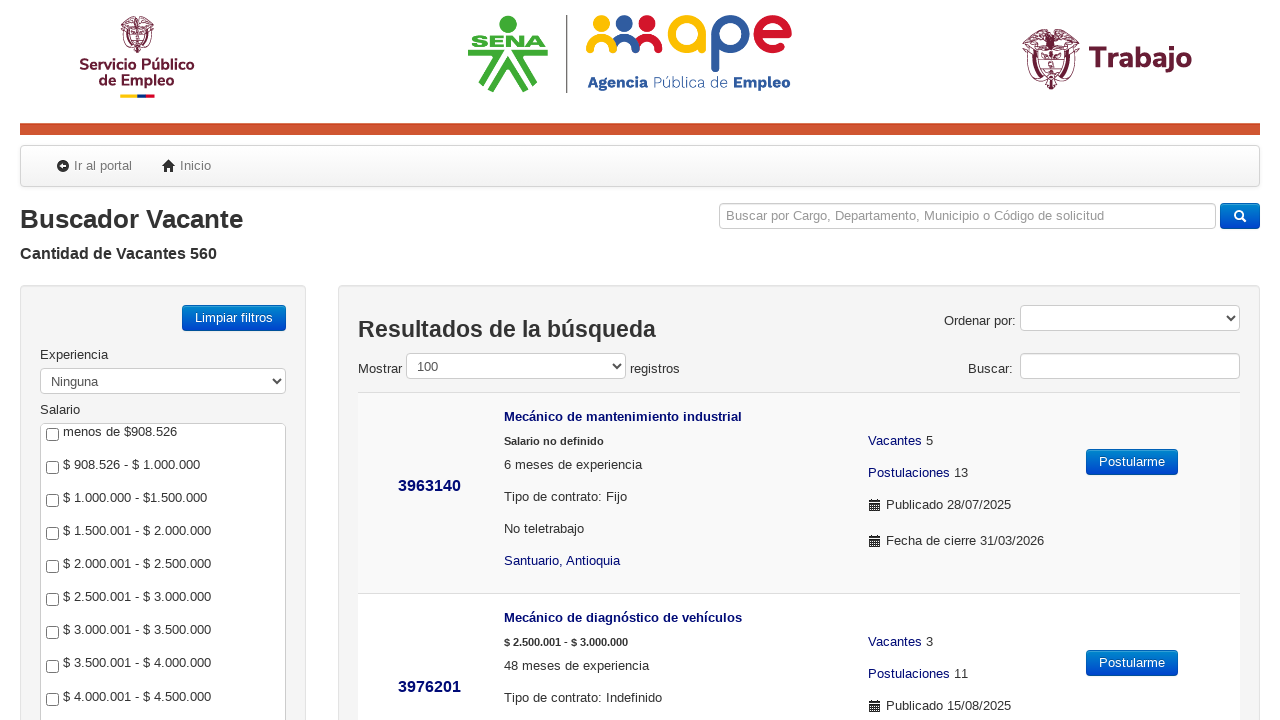

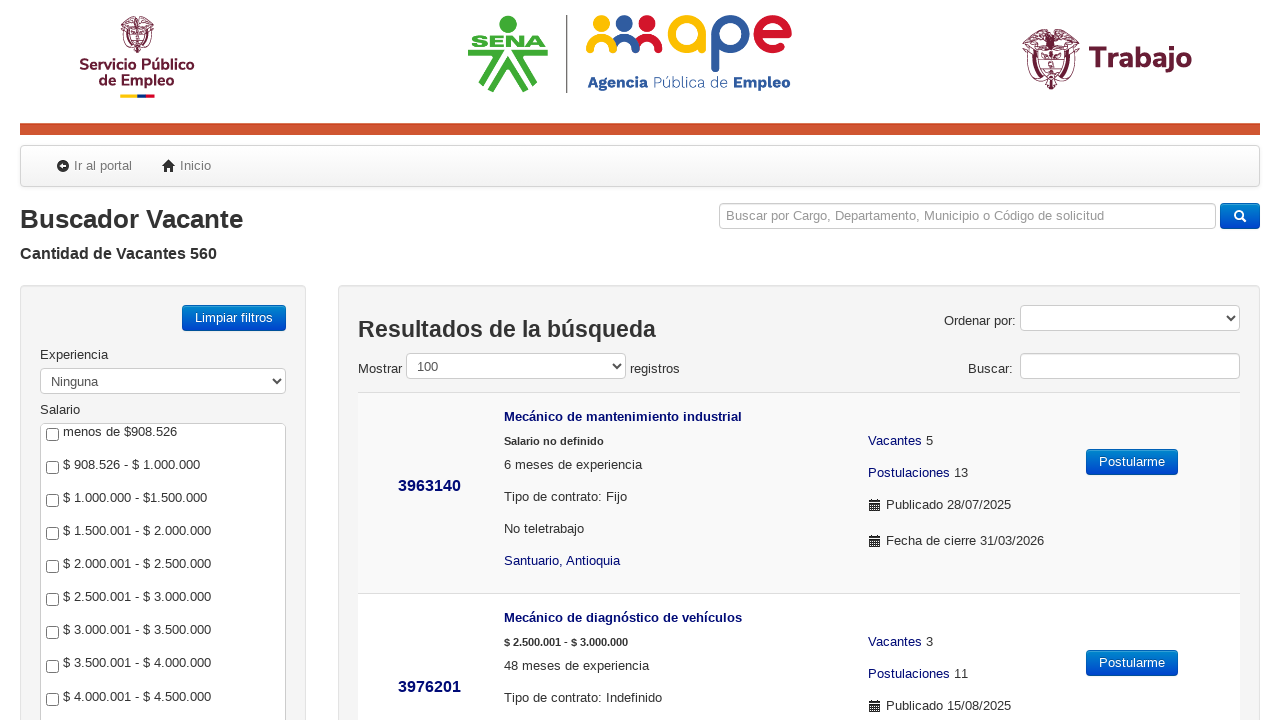